Tests dropdown box functionality by selecting options using different selection methods - first by index, then by visible text

Starting URL: https://iamsandesh23.github.io/selenium.github.io/

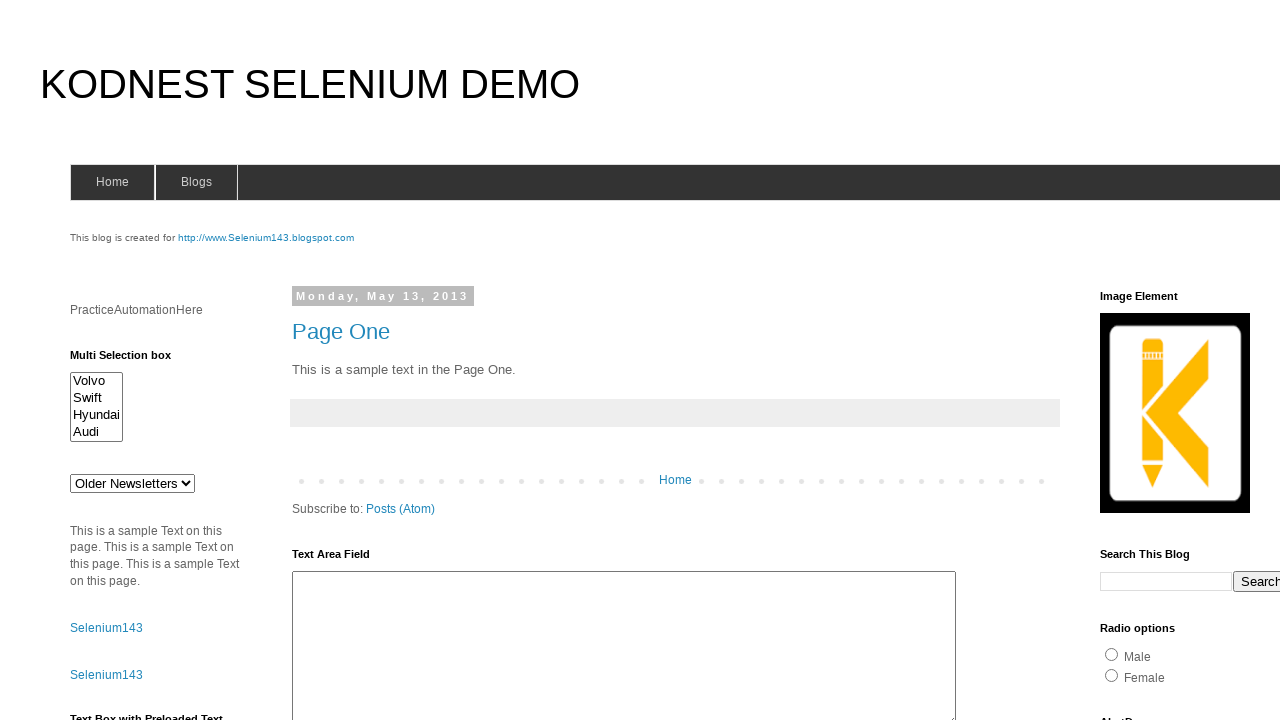

Selected 4th option in dropdown by index on #drop1
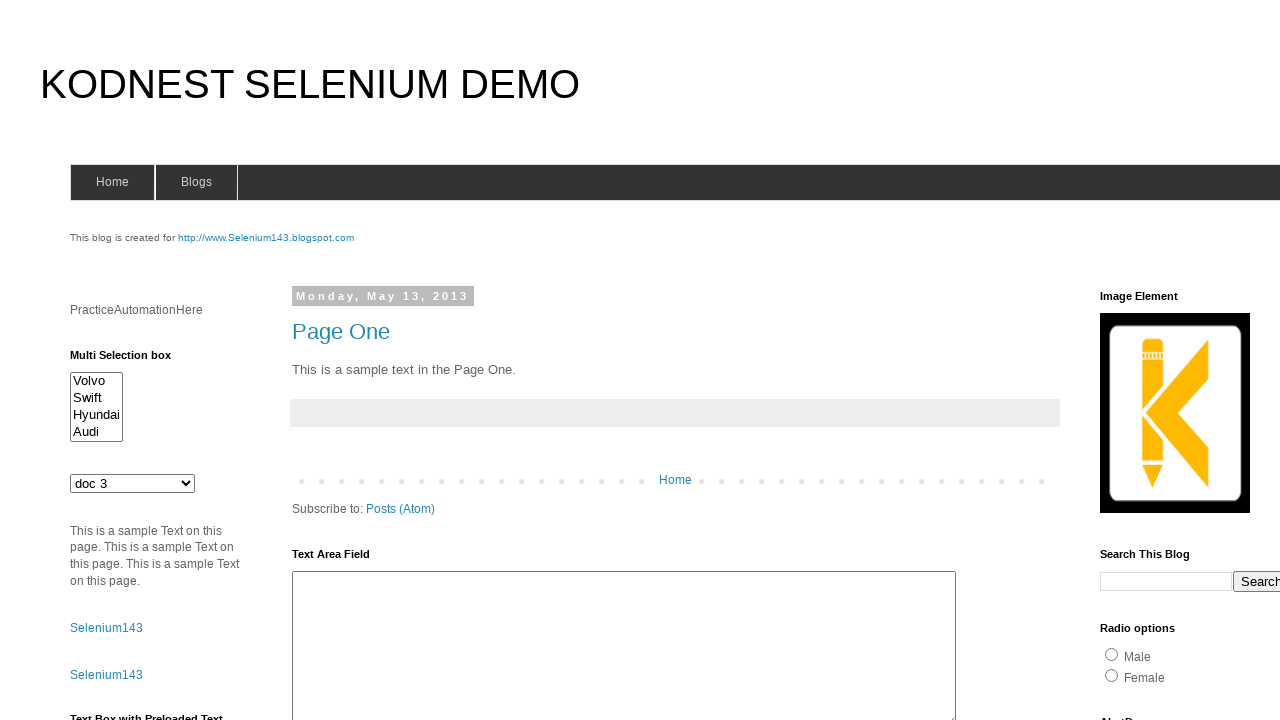

Waited 1 second to observe the selection
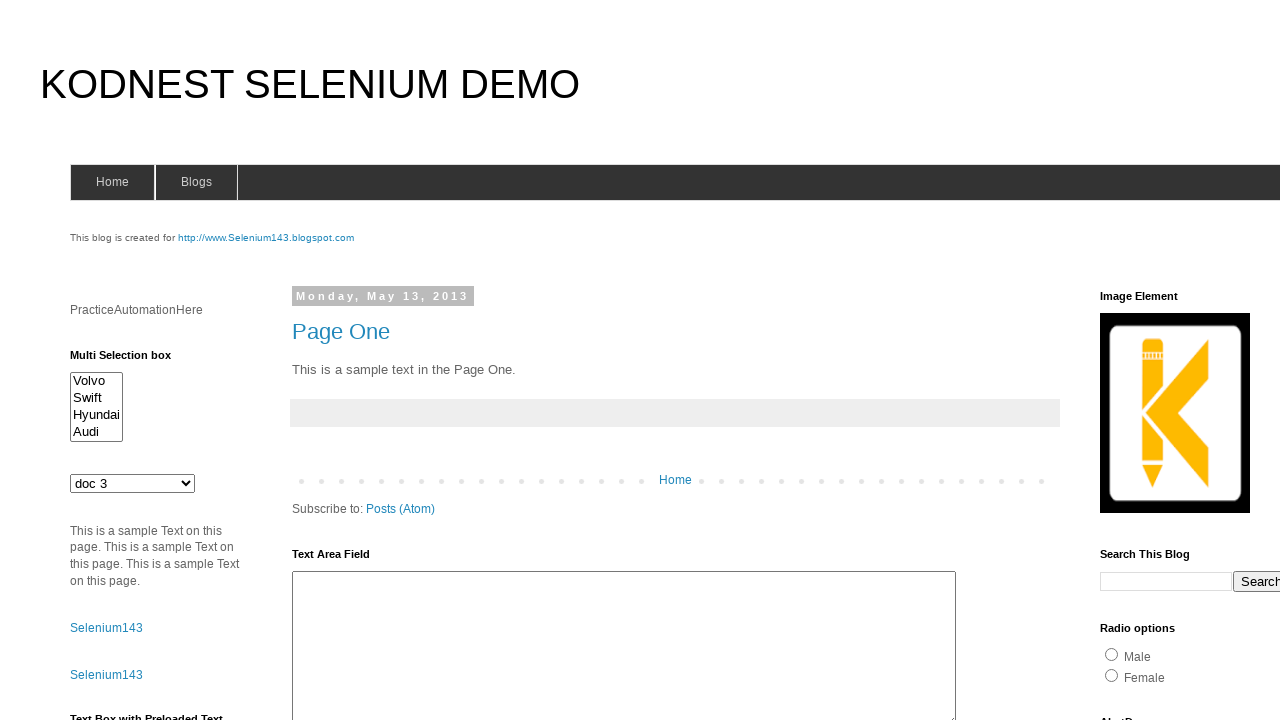

Selected 'doc 1' option in dropdown by visible text on #drop1
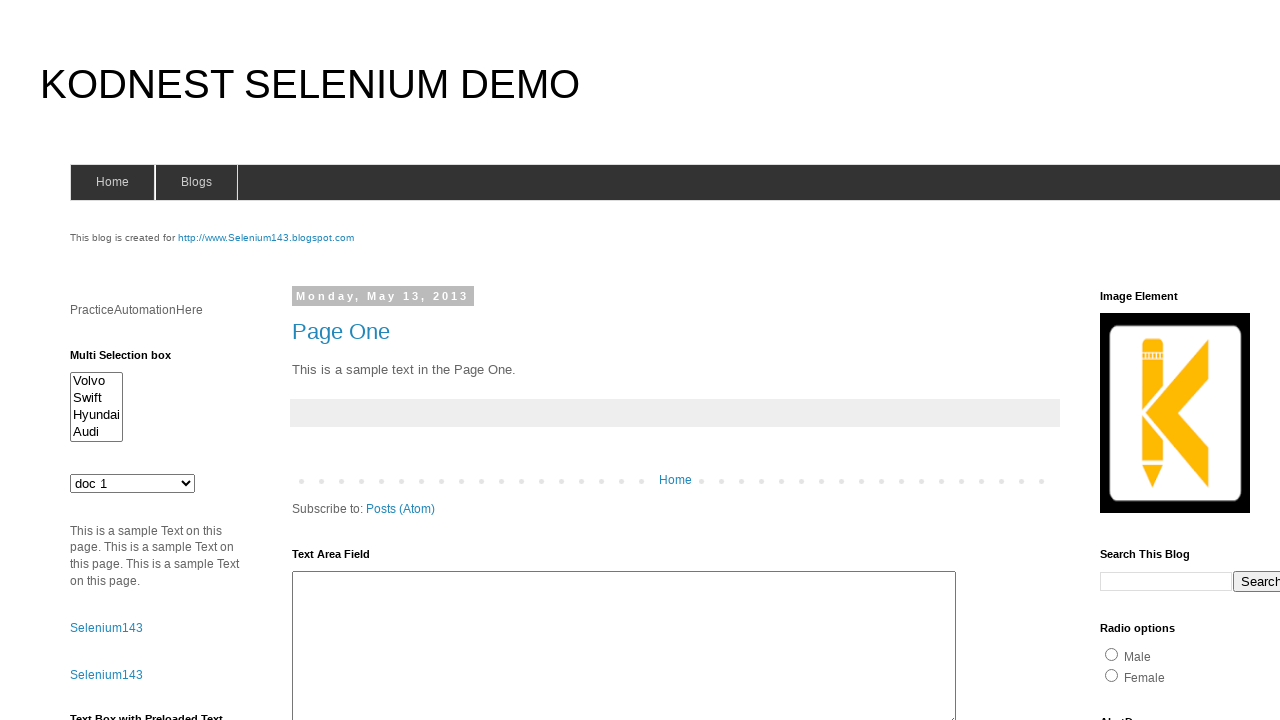

Waited 1 second to observe the final selection
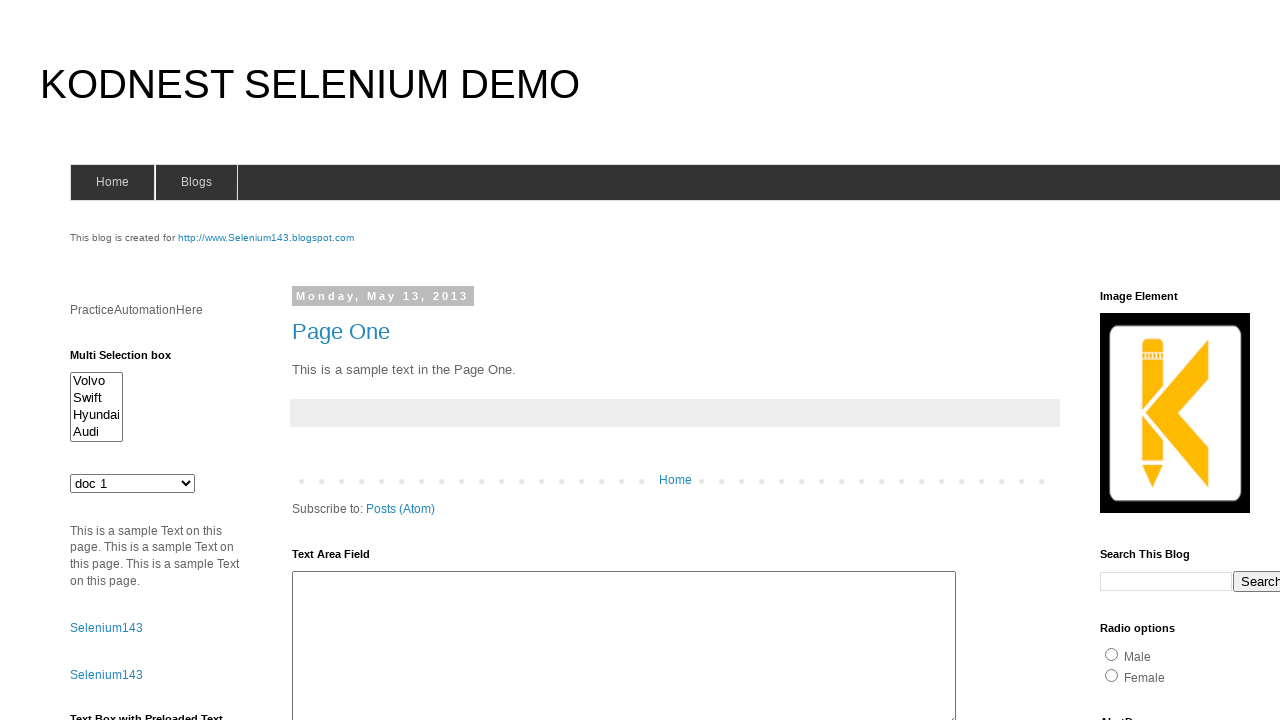

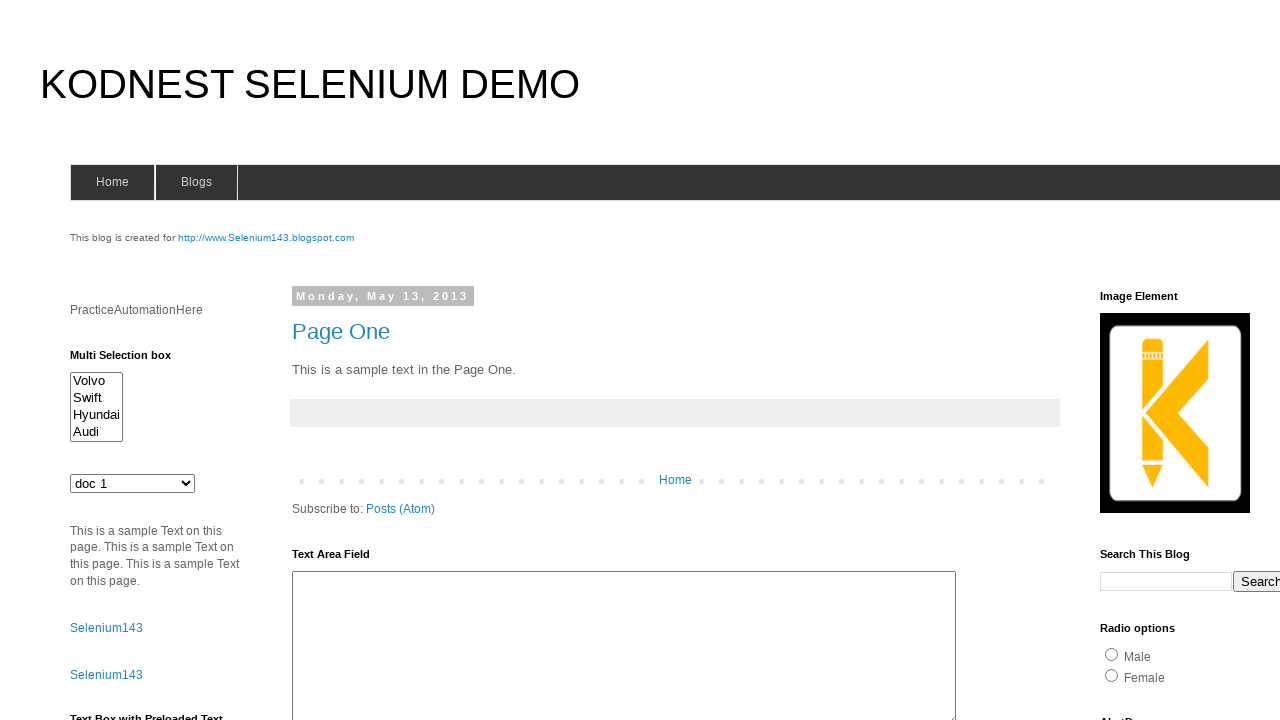